Tests selecting a day of the week from a dropdown menu by clicking the dropdown button and selecting Tuesday

Starting URL: https://thefreerangetester.github.io/sandbox-automation-testing/

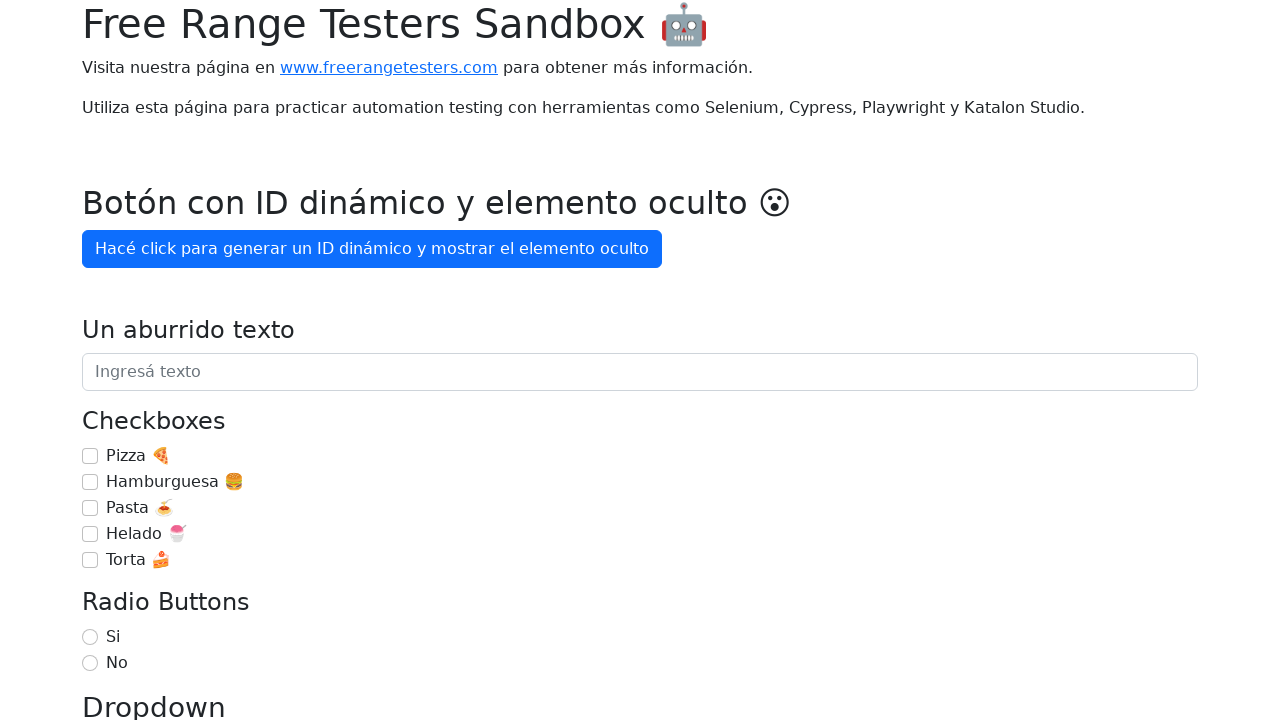

Clicked on the 'Día de la semana' dropdown button at (171, 360) on internal:role=button[name="Día de la semana"i]
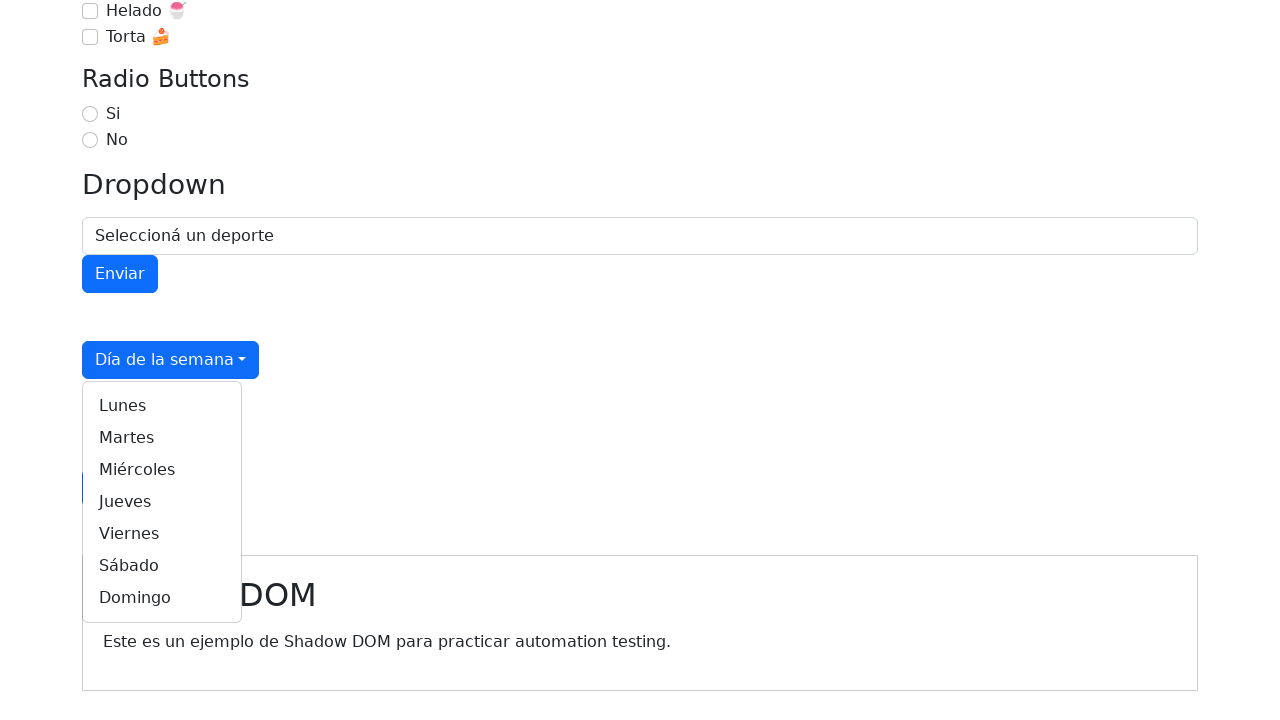

Selected Tuesday (Martes) from the day of the week dropdown at (162, 438) on internal:role=link[name="Martes"i]
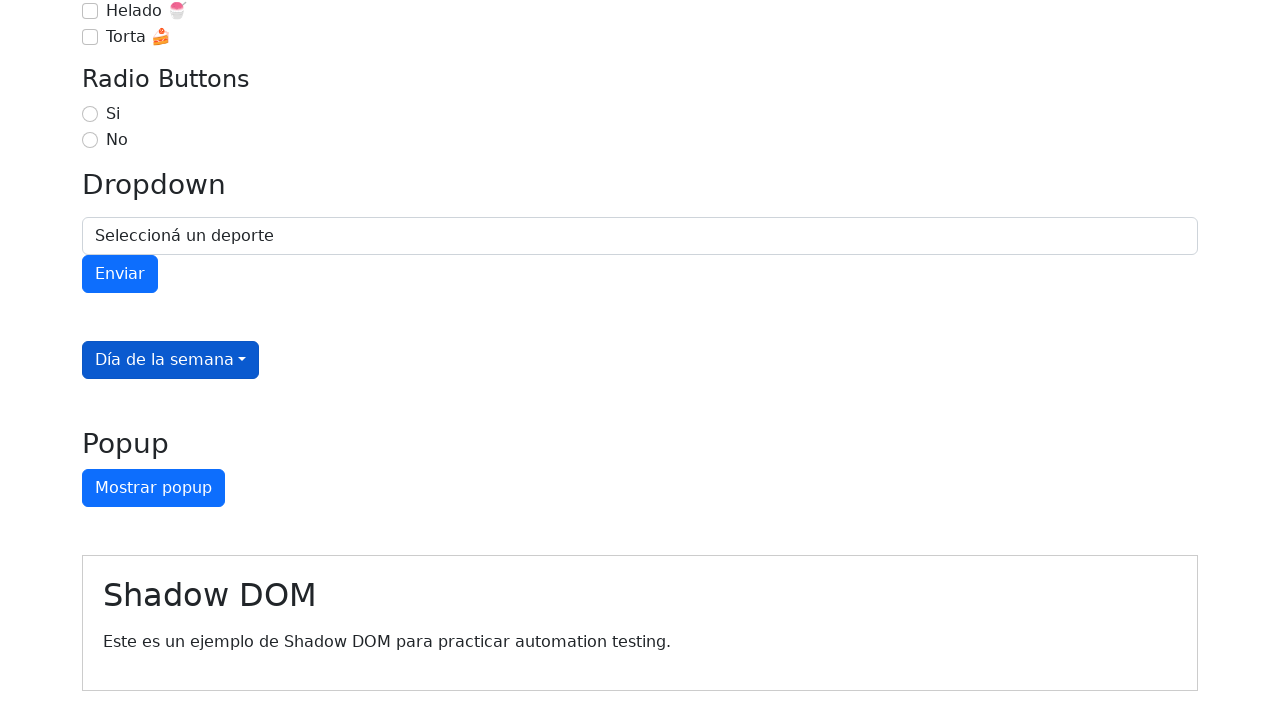

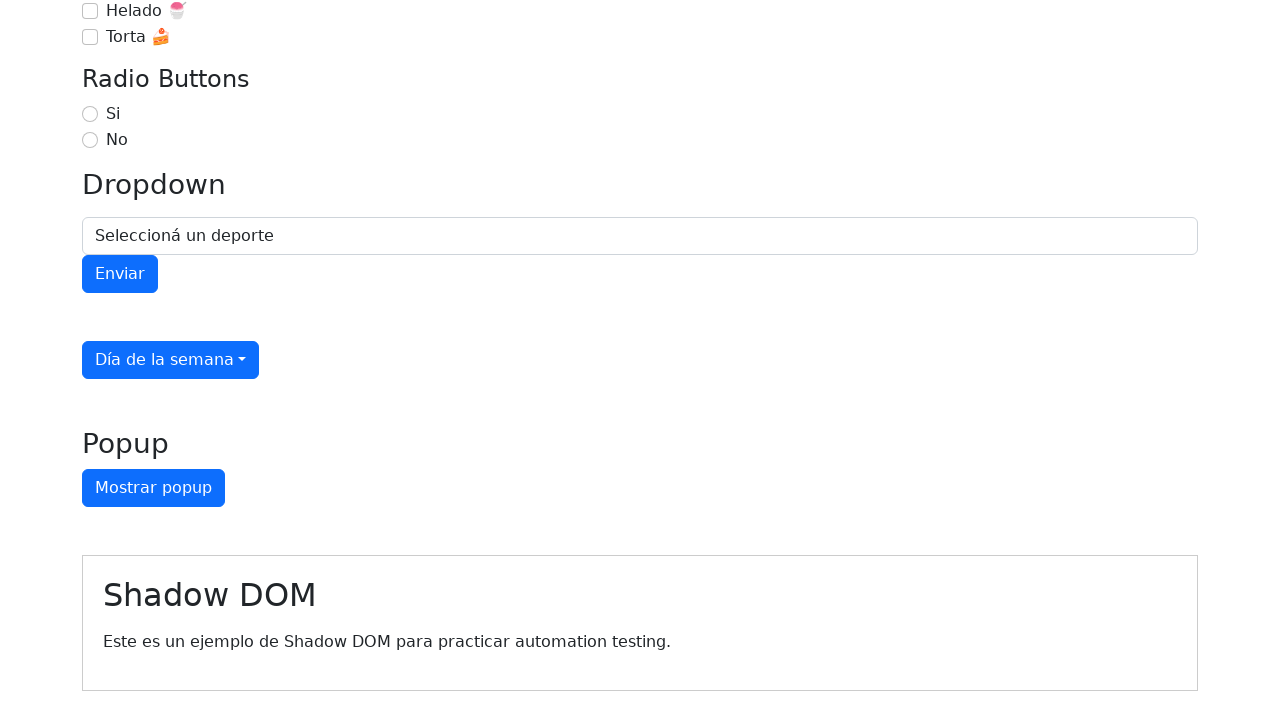